Tests drag and drop functionality by dragging three images (Angular, Mongo, Node) into a drop area

Starting URL: https://demo.automationtesting.in/Static.html

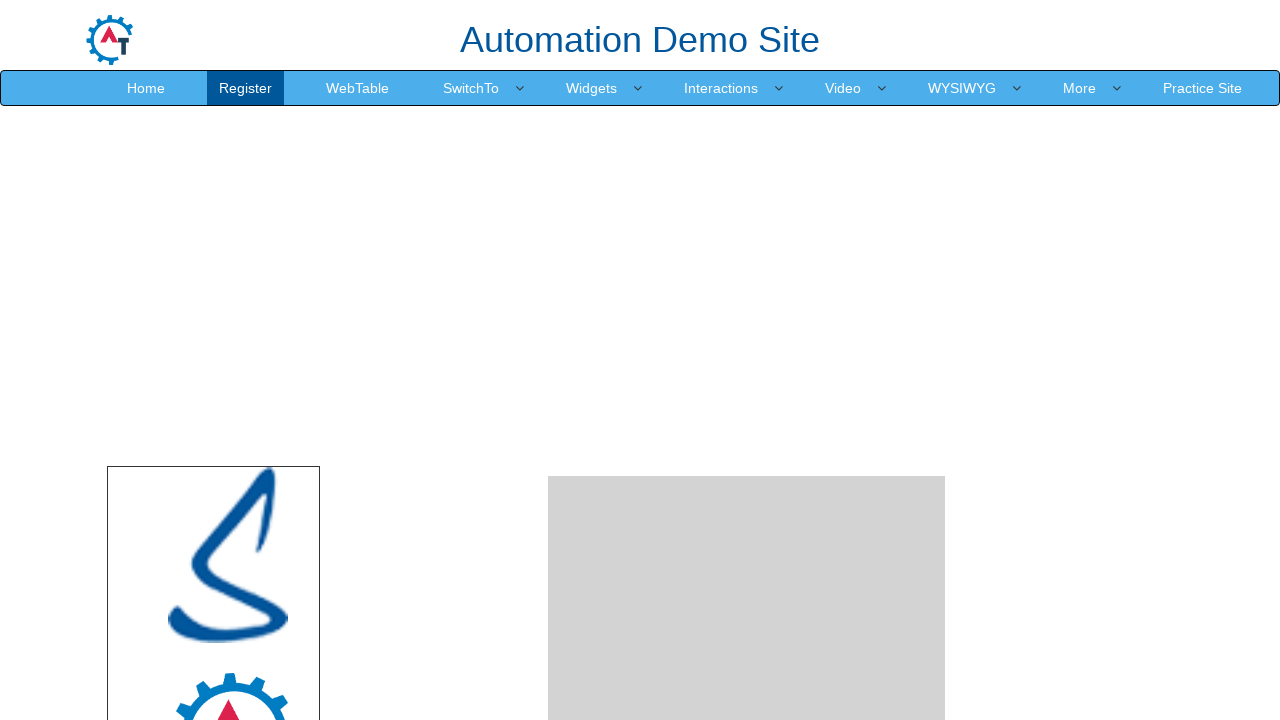

Dragged Angular image to drop area at (747, 481)
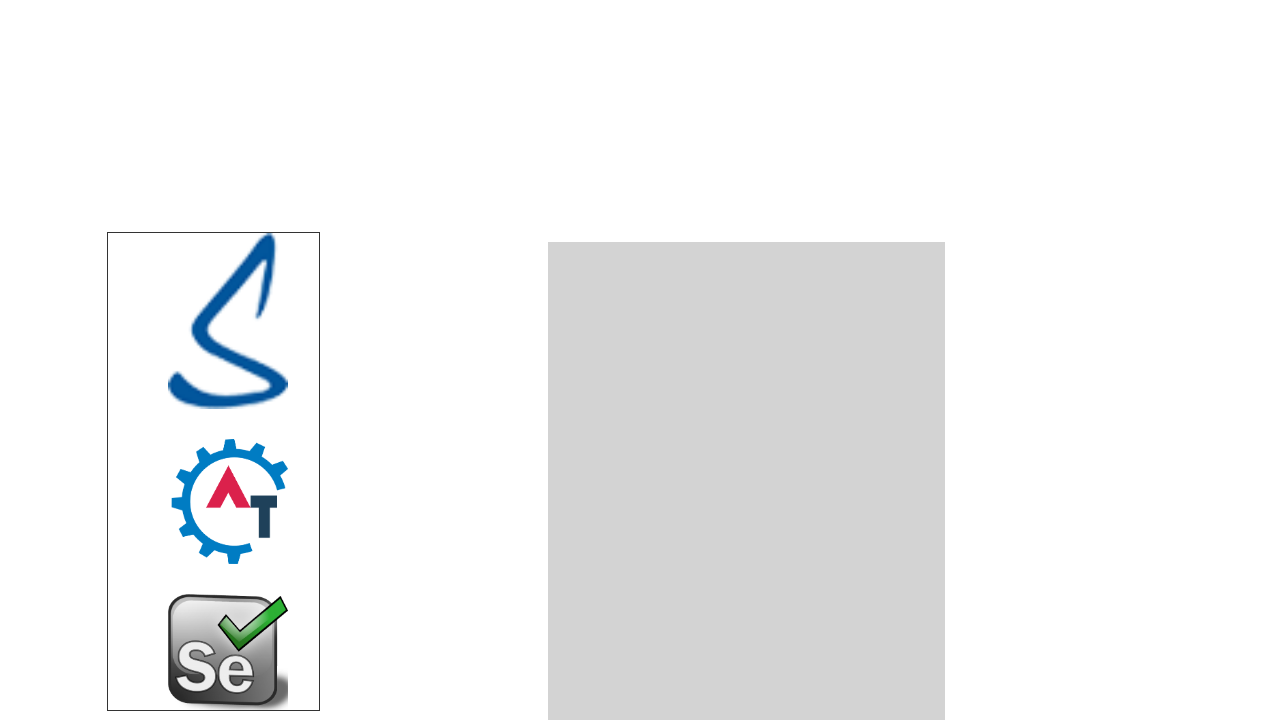

Dragged Mongo image to drop area at (747, 481)
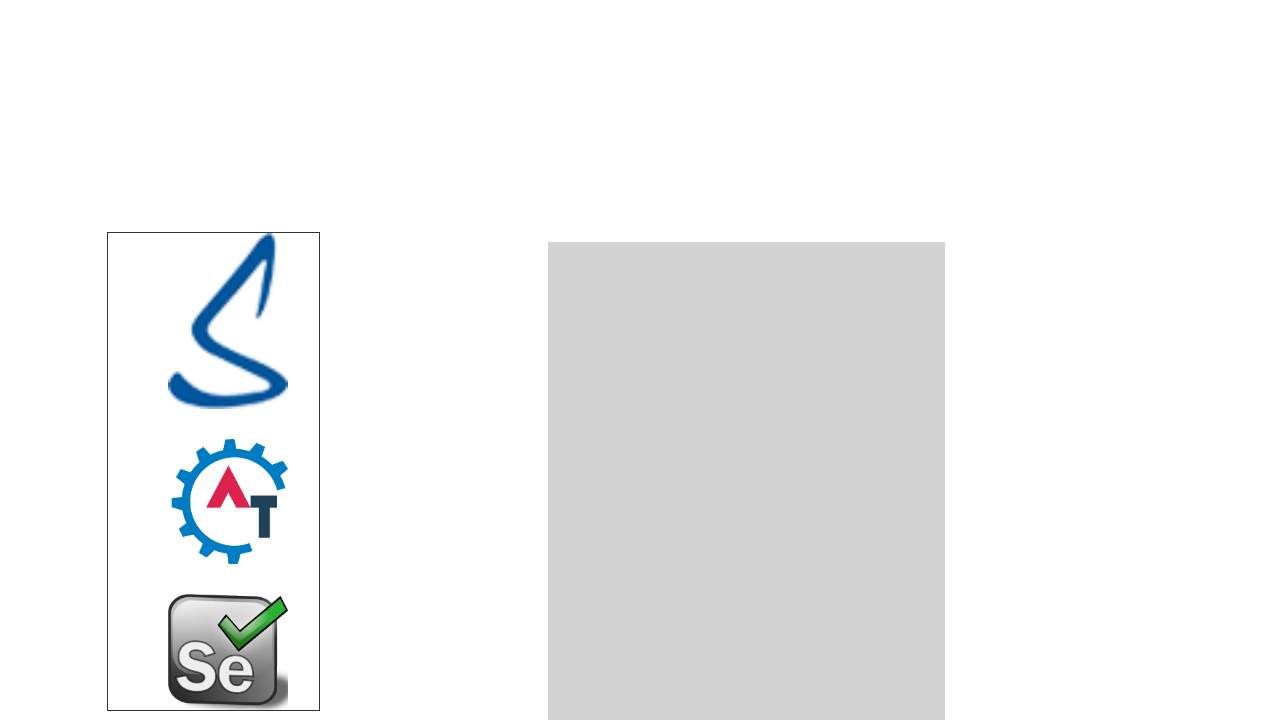

Dragged Node image to drop area at (747, 481)
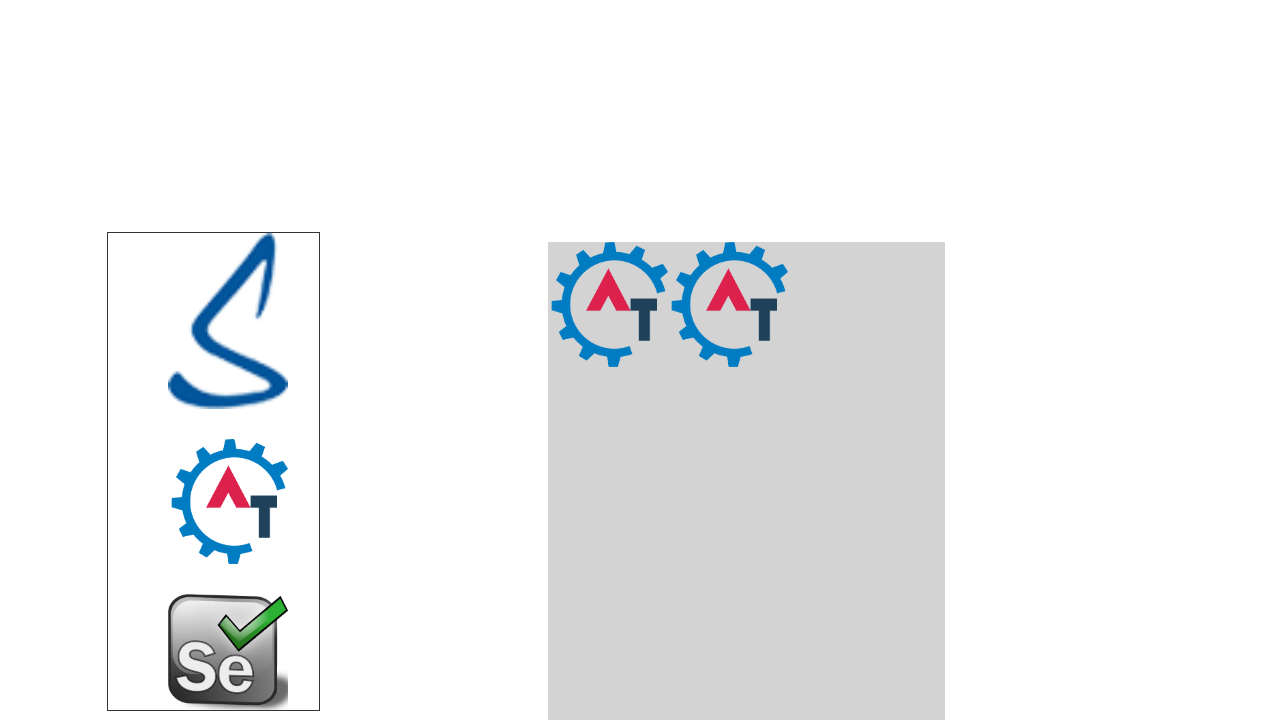

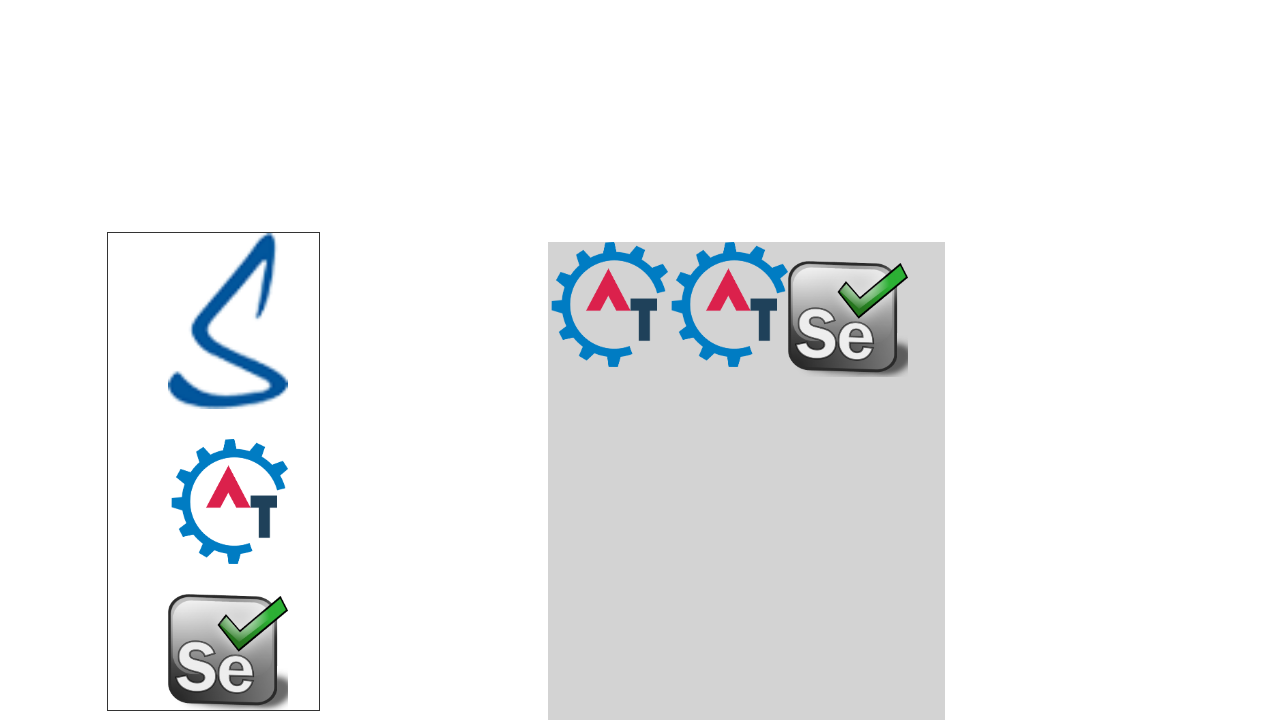